Tests GitHub advanced search form by filling in search criteria (search term, repository owner, date range, and programming language) and submitting the form to perform a search.

Starting URL: https://github.com/search/advanced

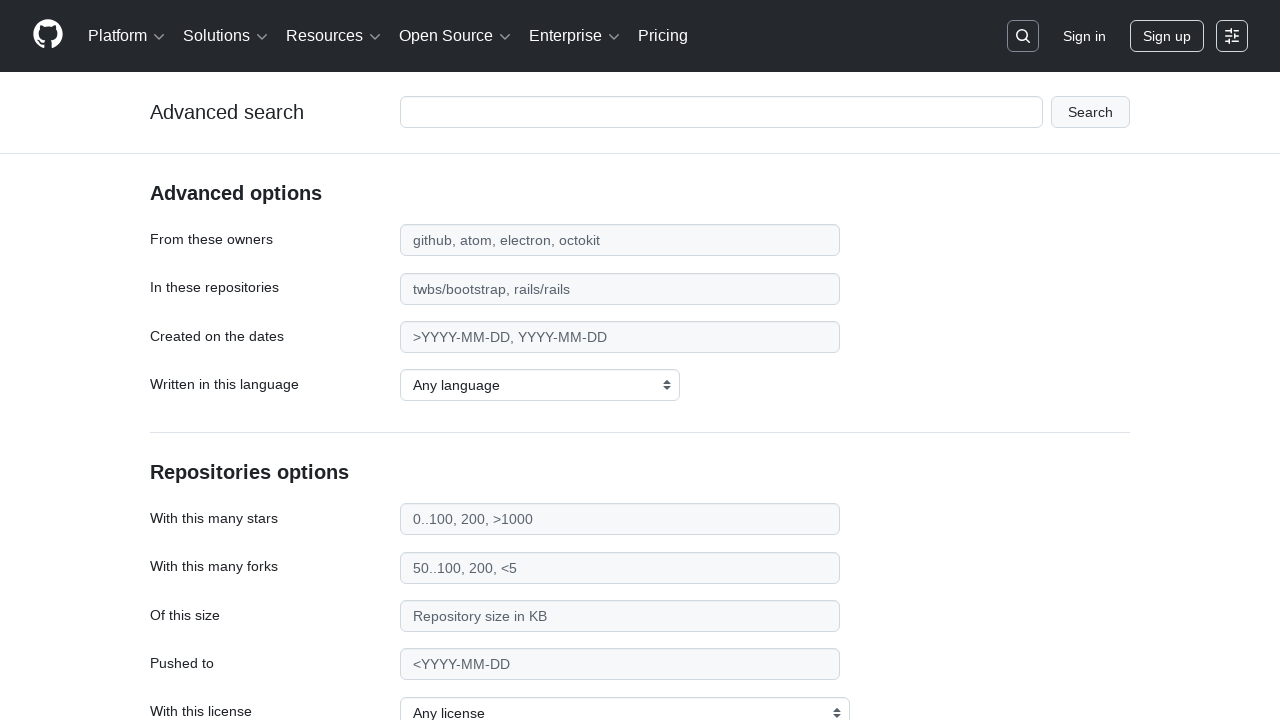

Filled search term field with 'web-scraping' on #adv_code_search input.js-advanced-search-input
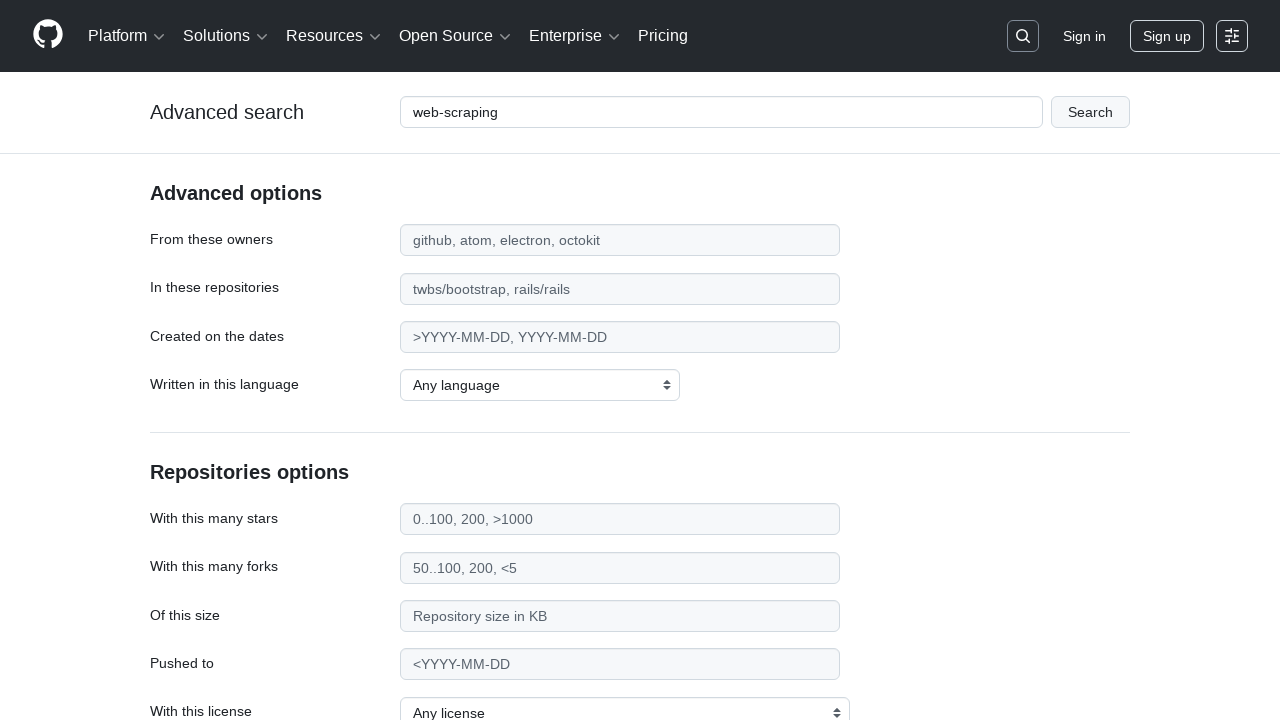

Filled repository owner field with 'microsoft' on #search_from
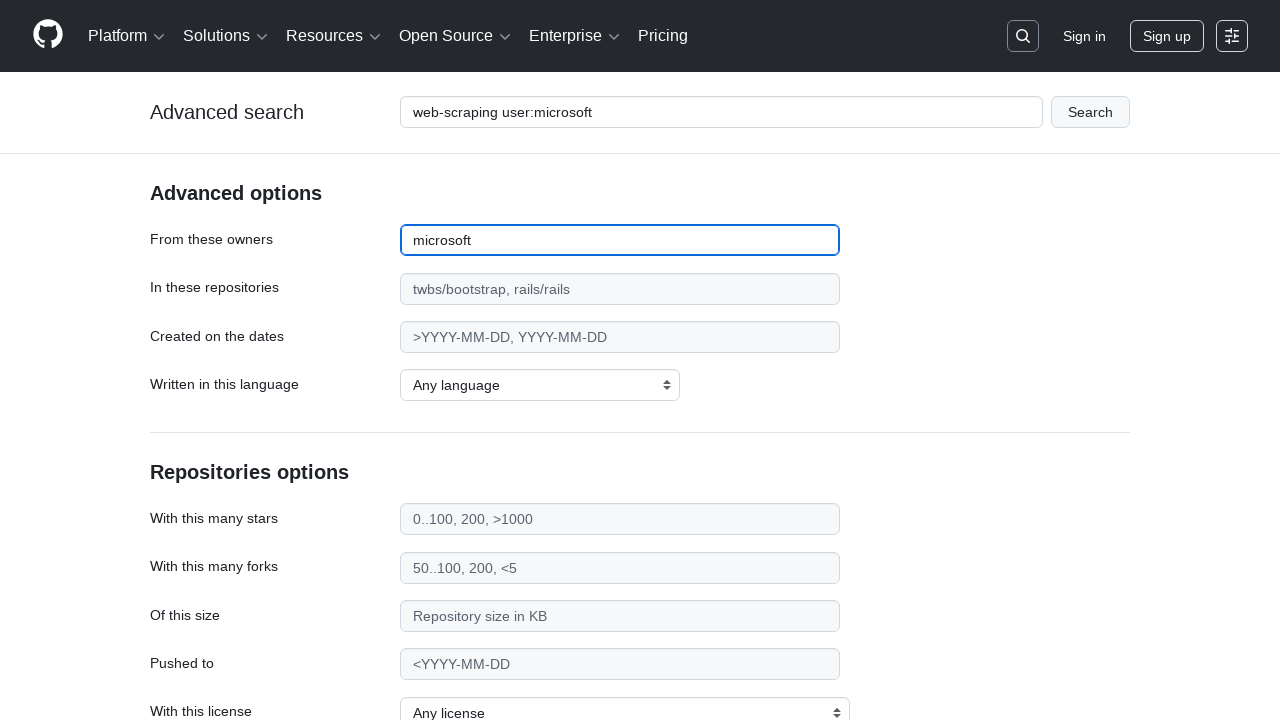

Filled date range field with '>2020' on #search_date
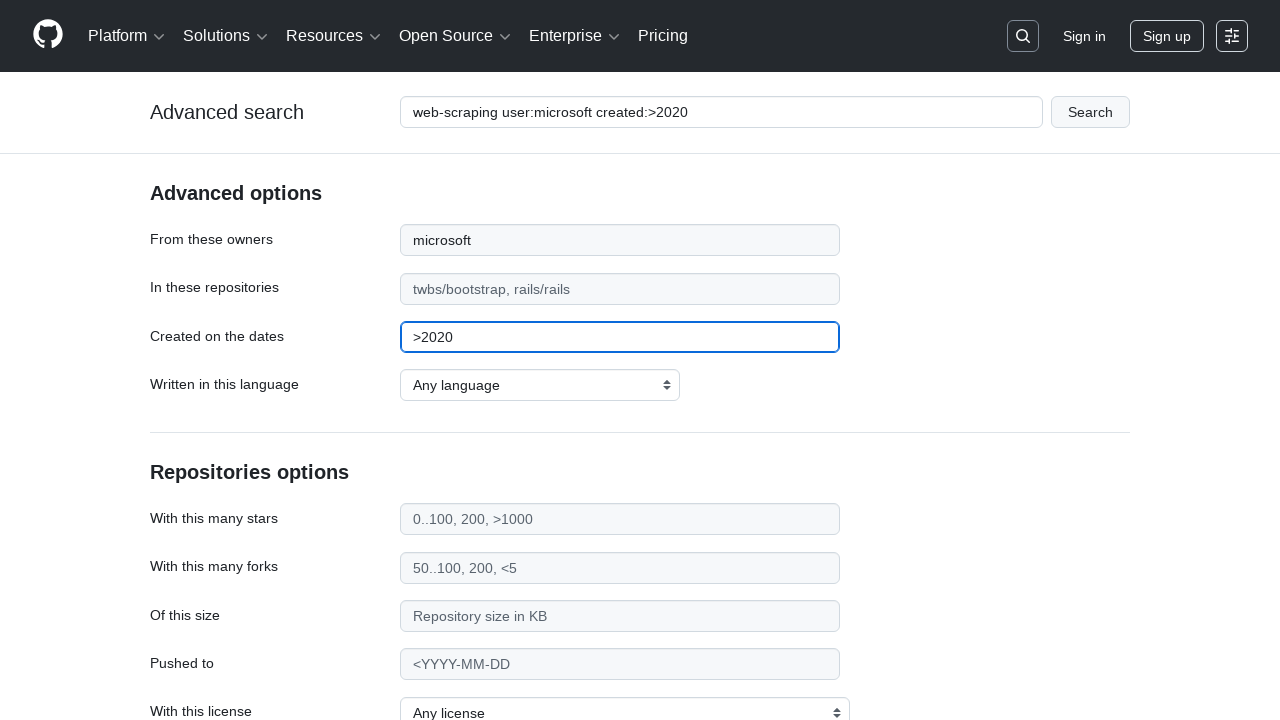

Selected 'Python' as the programming language on select#search_language
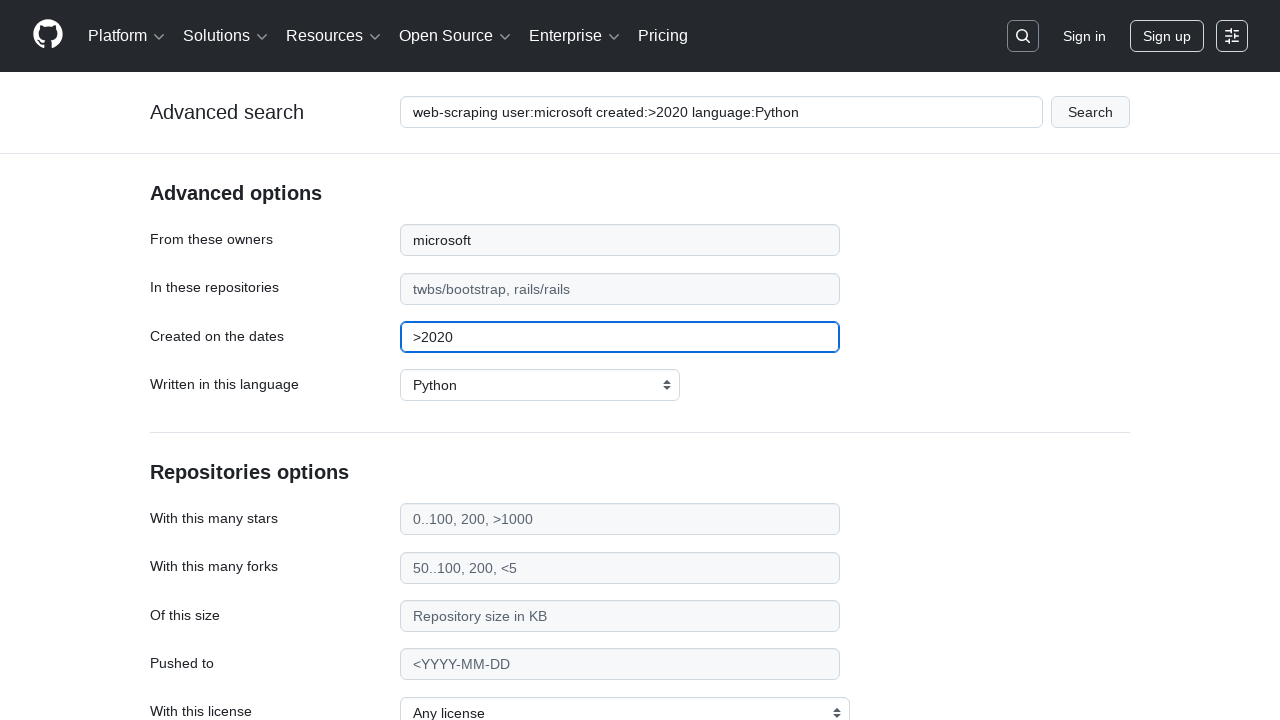

Clicked submit button to perform advanced search at (1090, 112) on #adv_code_search button[type="submit"]
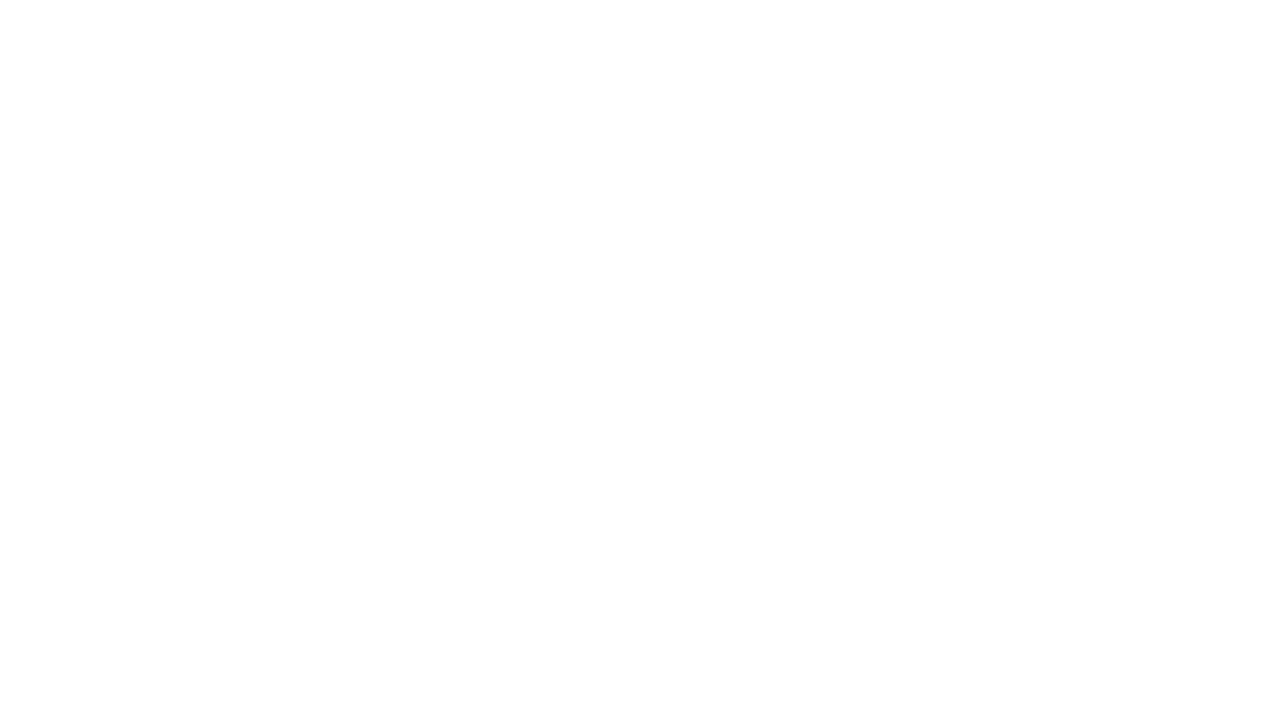

Search results page loaded (networkidle)
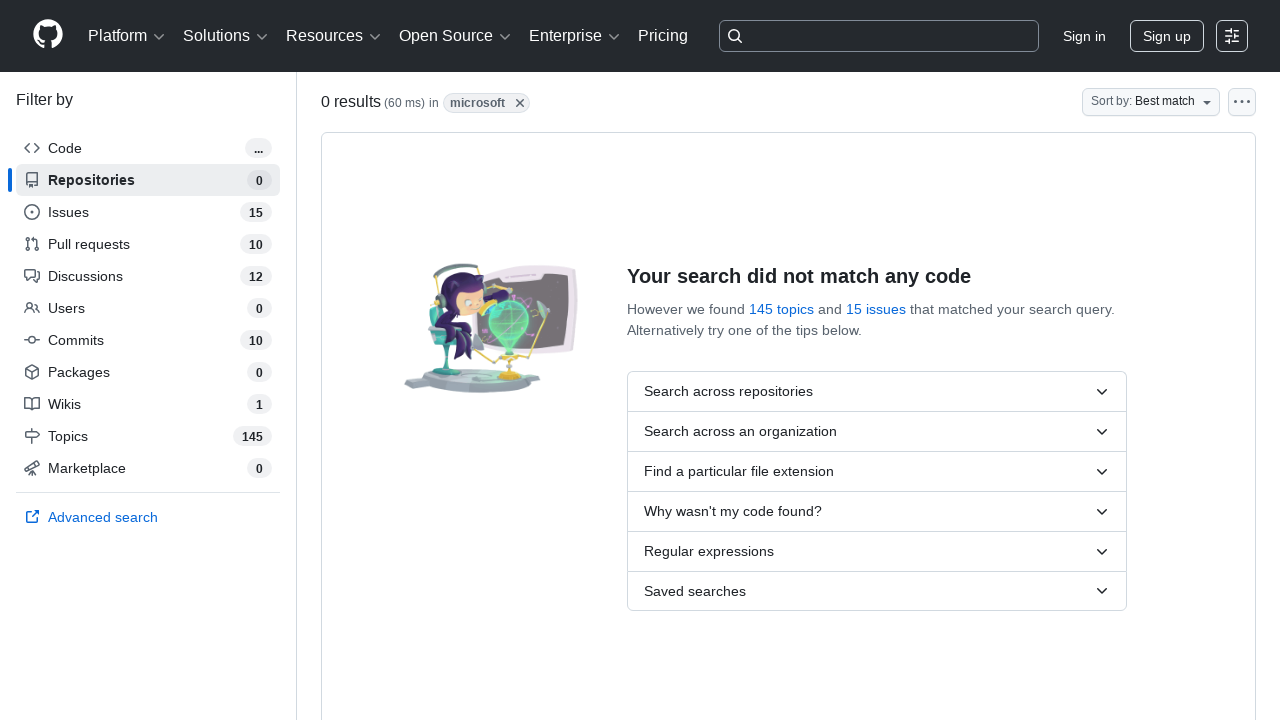

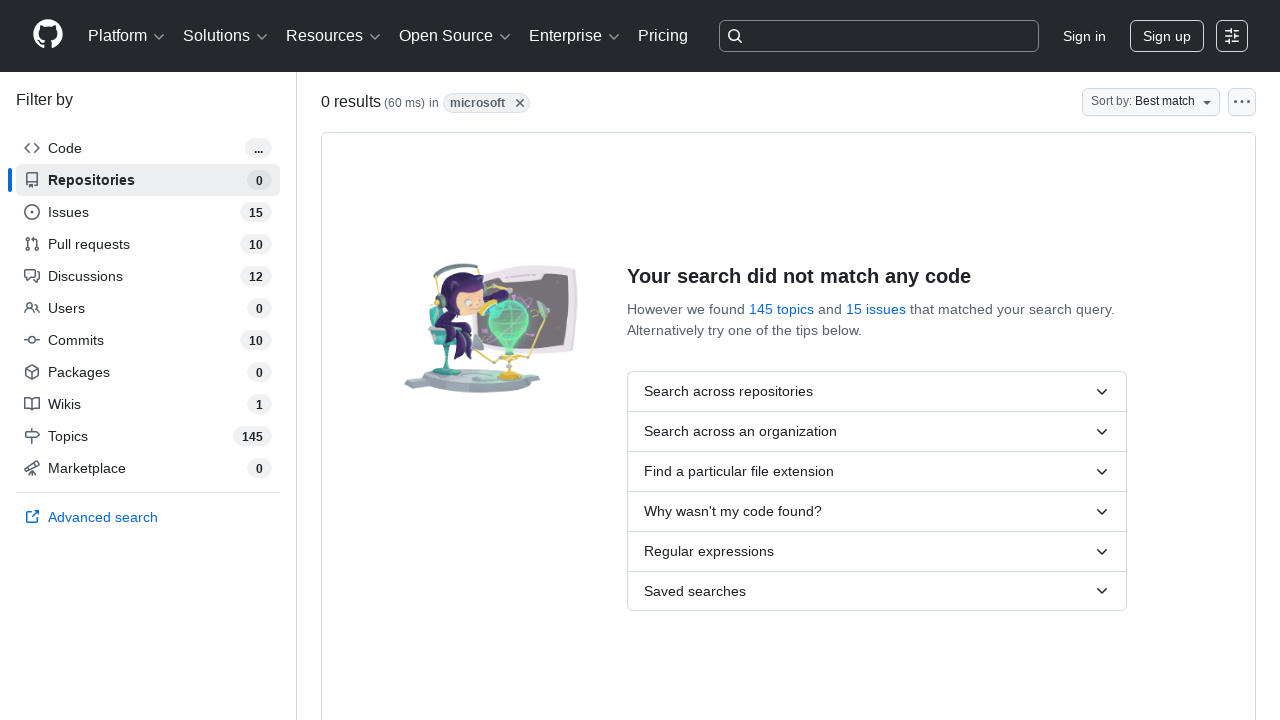